Tests a todo application by adding multiple todo items, validating they were added, then removing all todos from the list

Starting URL: https://example.cypress.io/todo

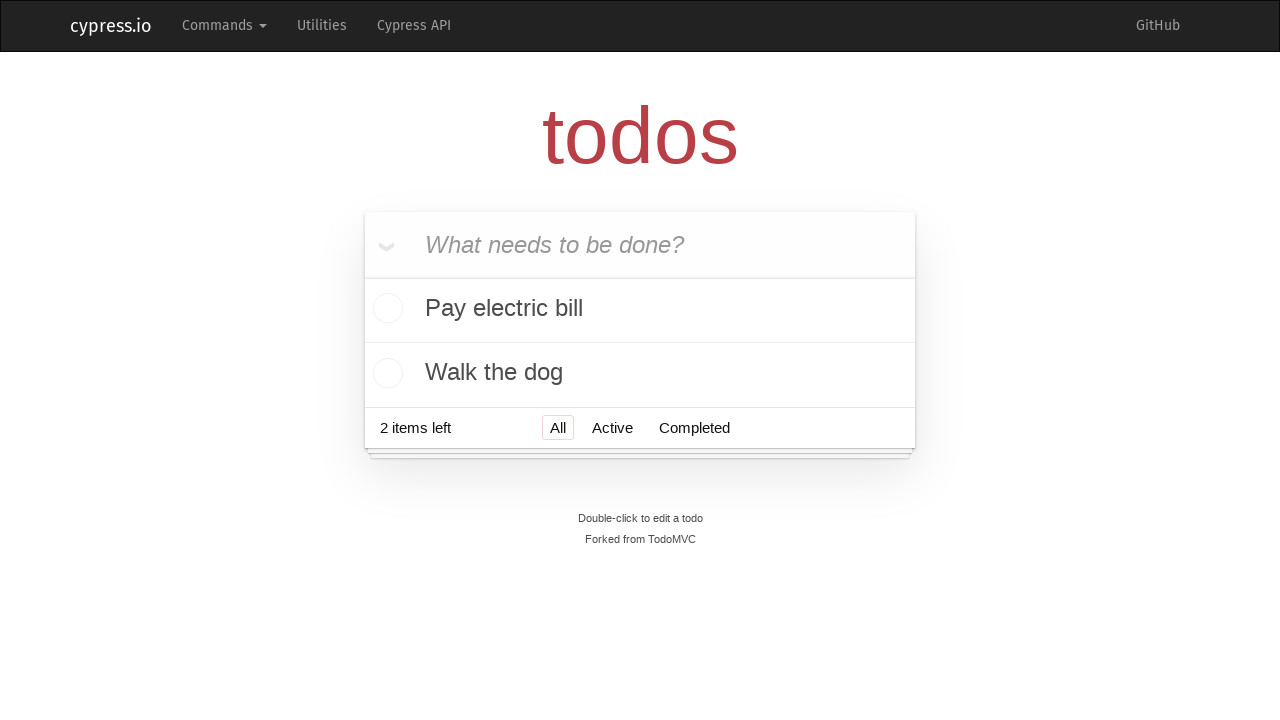

Filled new todo input with 'Visit Paris' on .new-todo
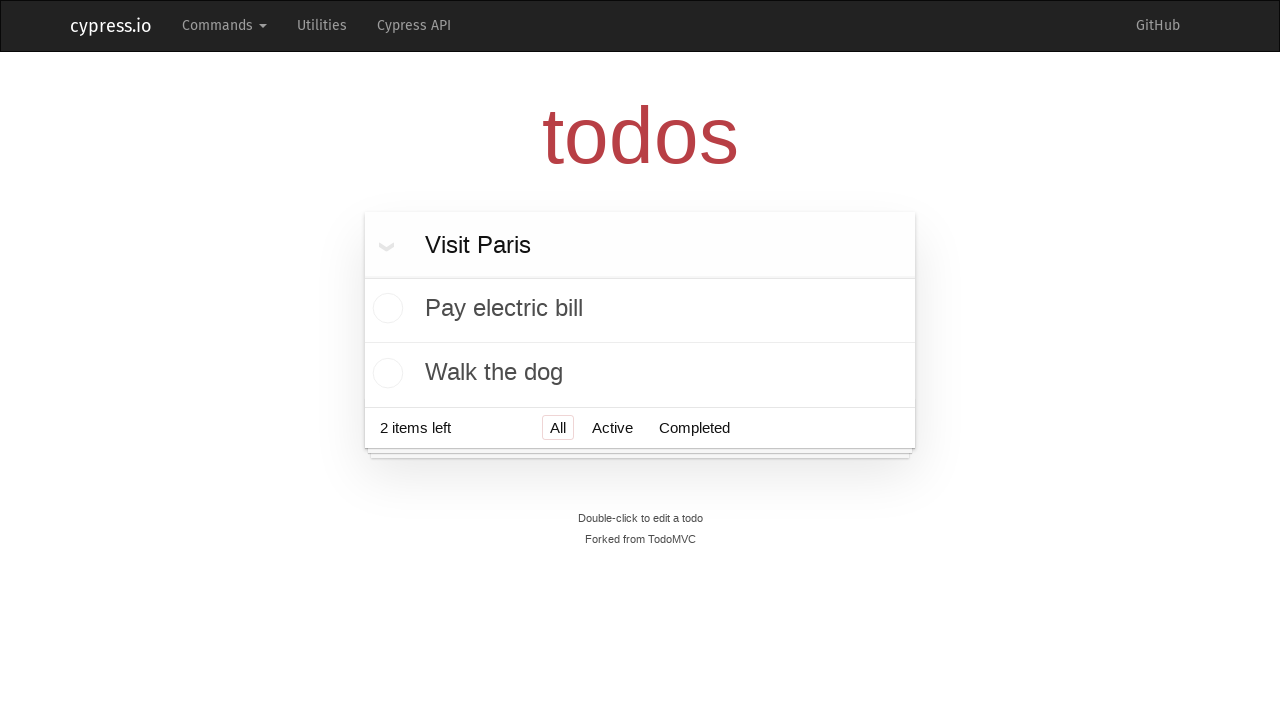

Pressed Enter to add todo 'Visit Paris' on .new-todo
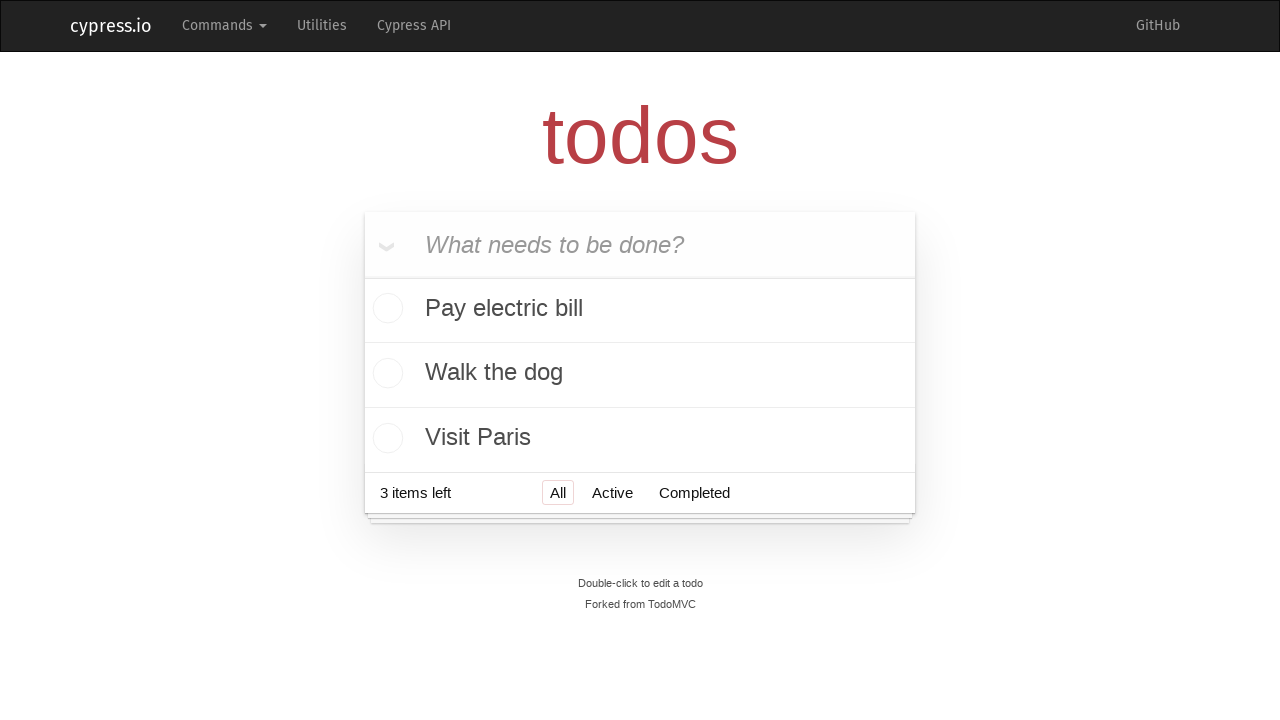

Verified todo 'Visit Paris' was added to the list
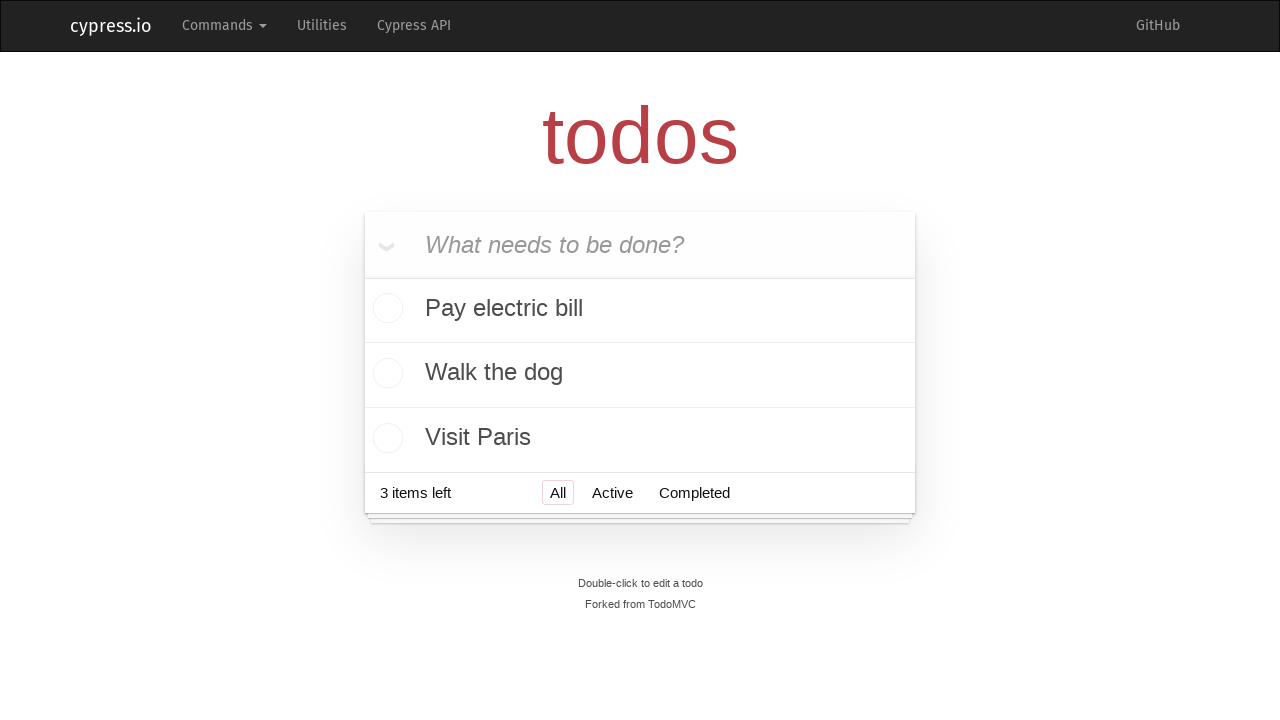

Filled new todo input with 'Visit Prague' on .new-todo
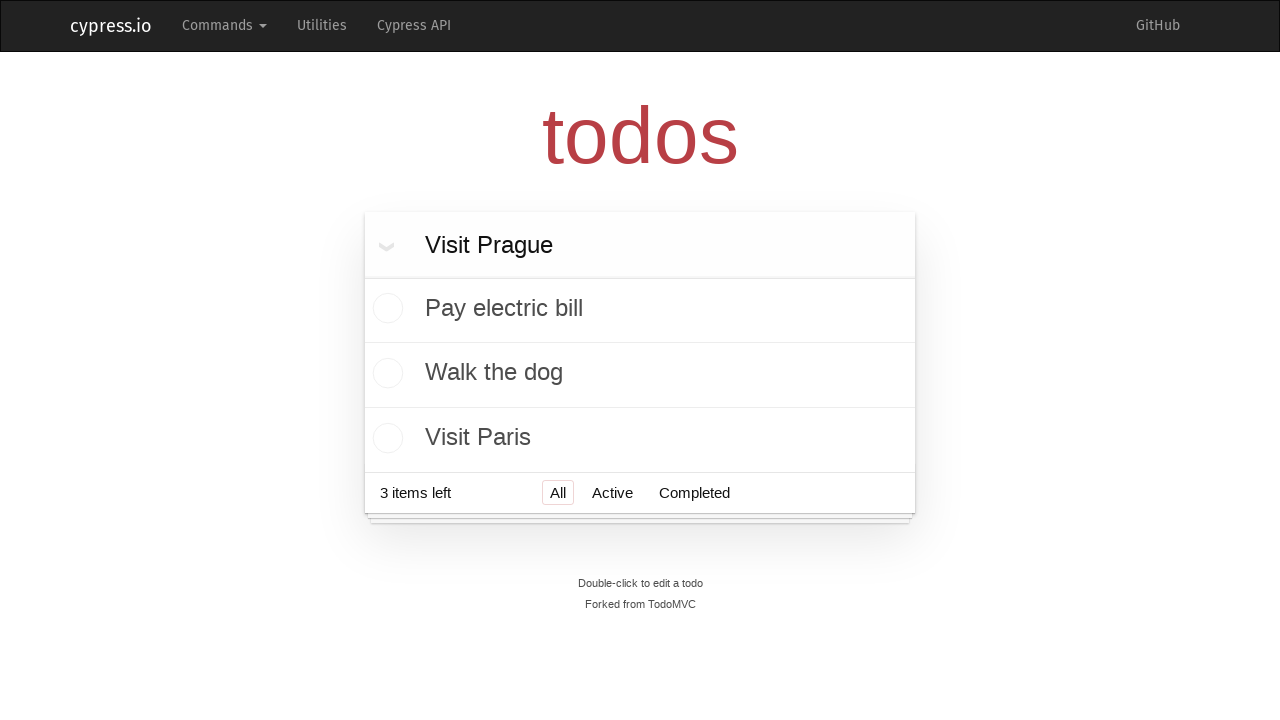

Pressed Enter to add todo 'Visit Prague' on .new-todo
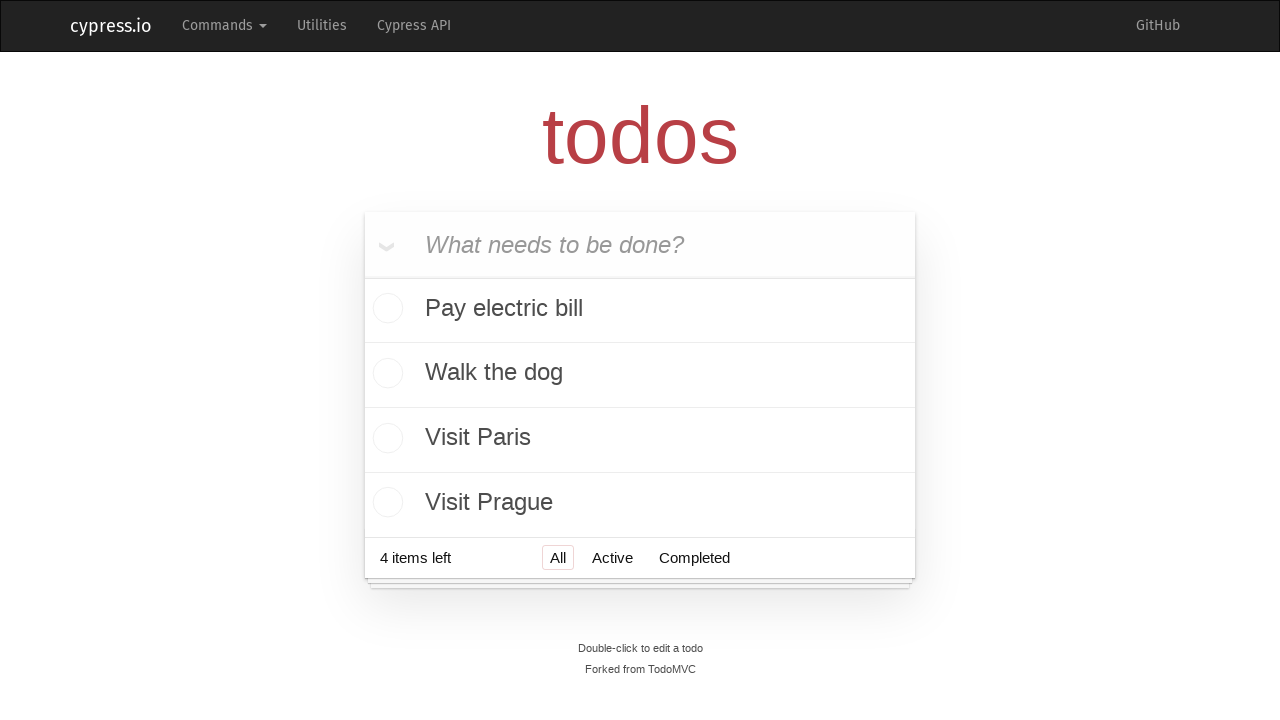

Verified todo 'Visit Prague' was added to the list
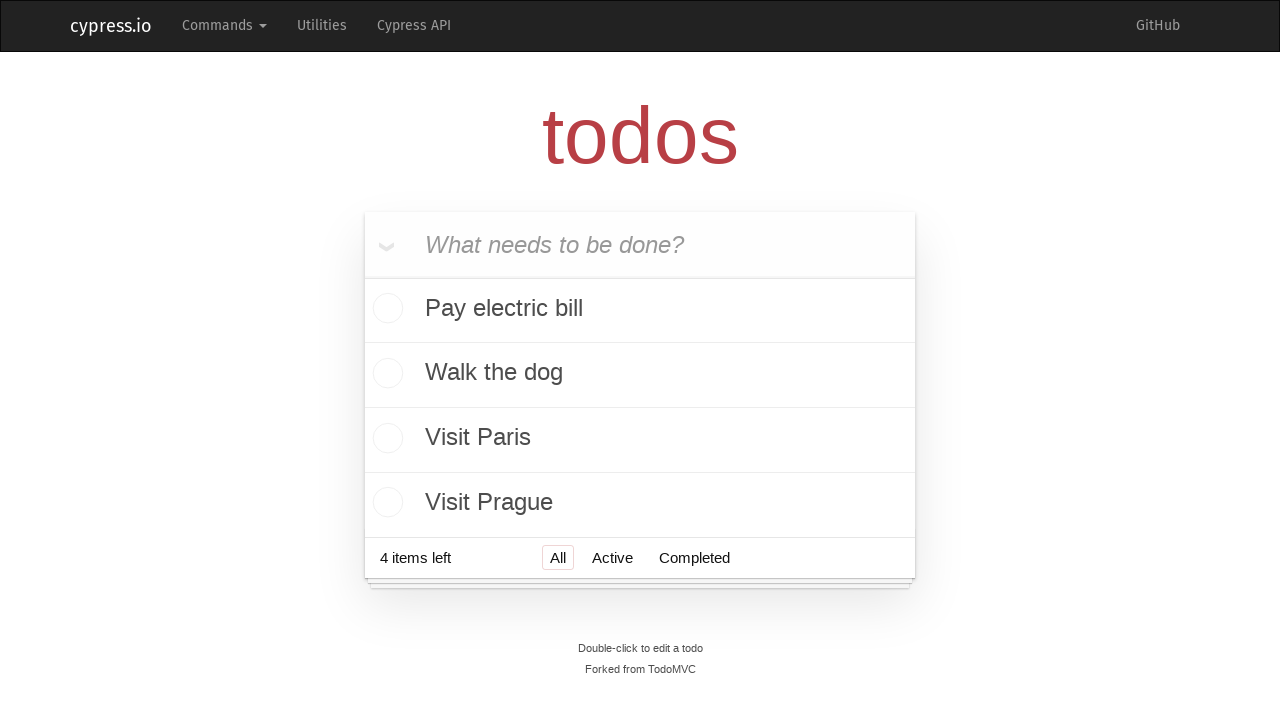

Filled new todo input with 'Visit London' on .new-todo
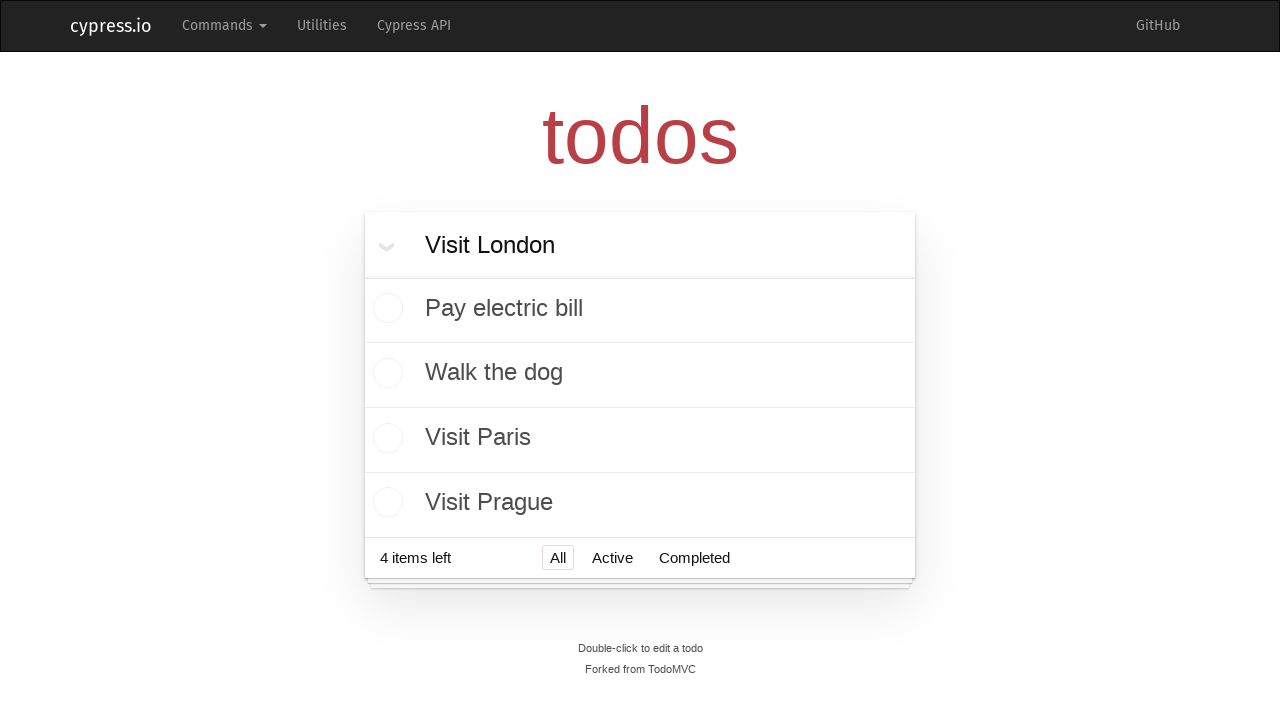

Pressed Enter to add todo 'Visit London' on .new-todo
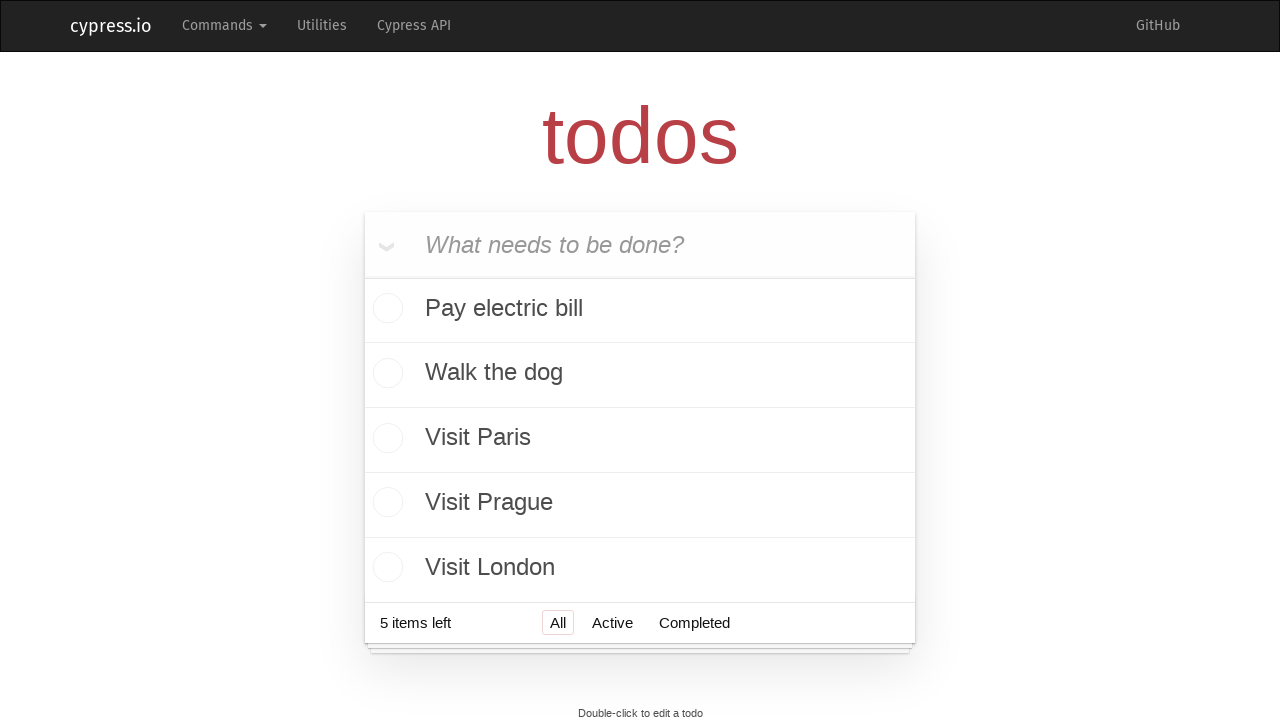

Verified todo 'Visit London' was added to the list
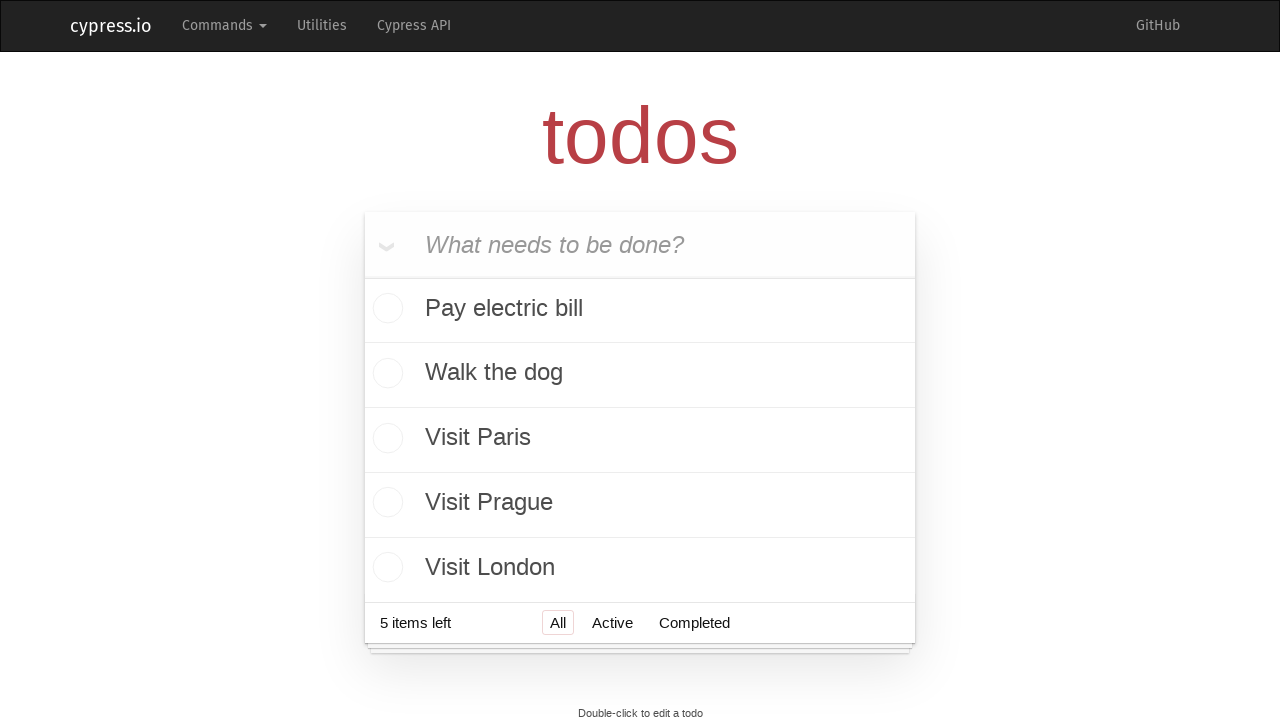

Filled new todo input with 'Visit New York' on .new-todo
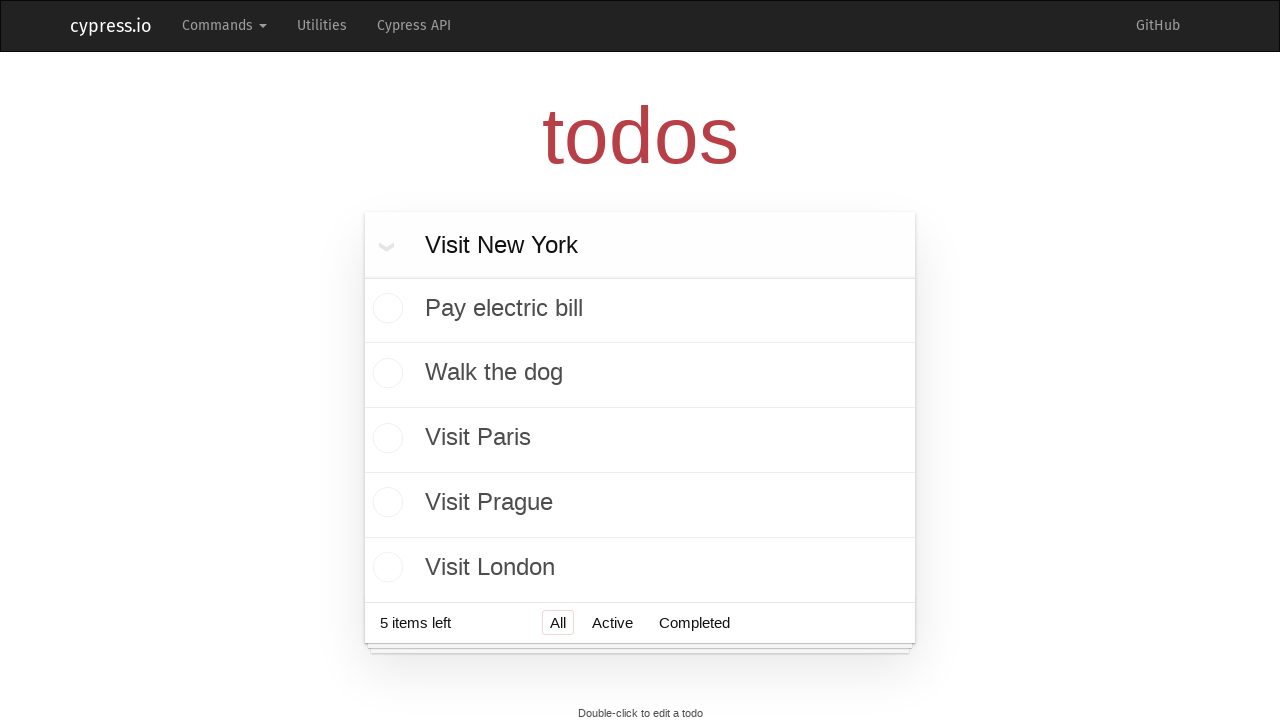

Pressed Enter to add todo 'Visit New York' on .new-todo
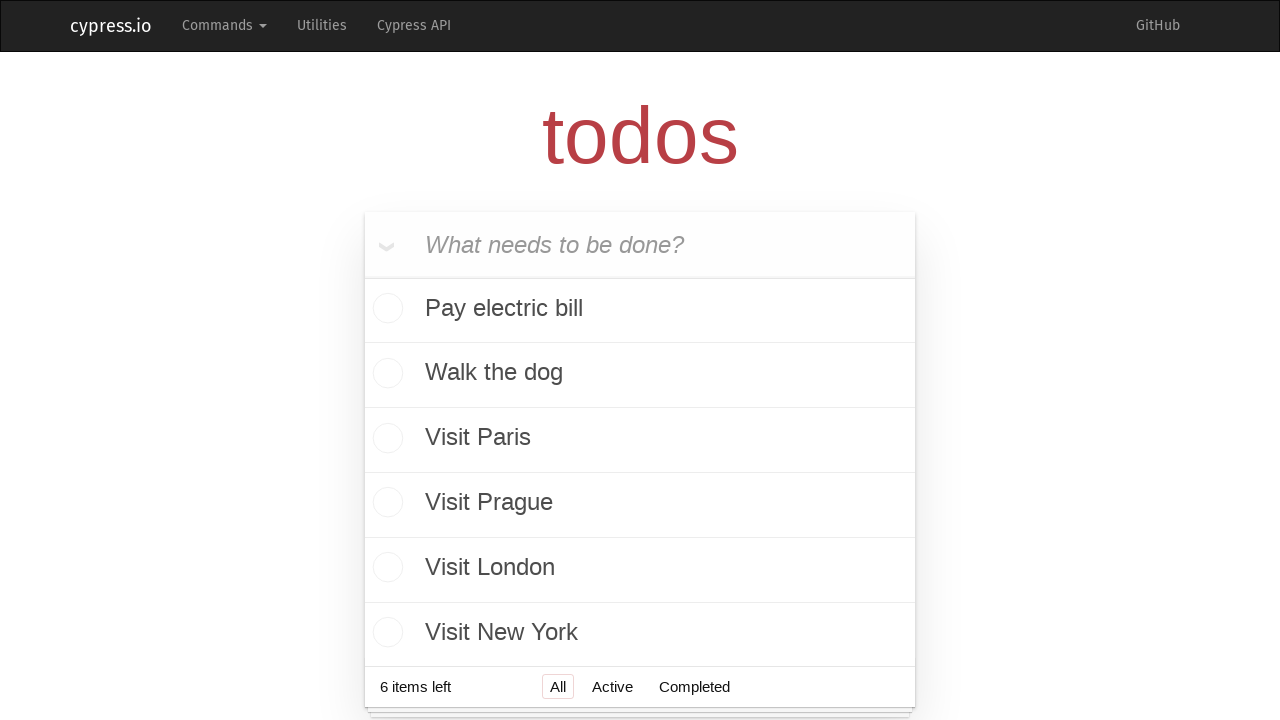

Verified todo 'Visit New York' was added to the list
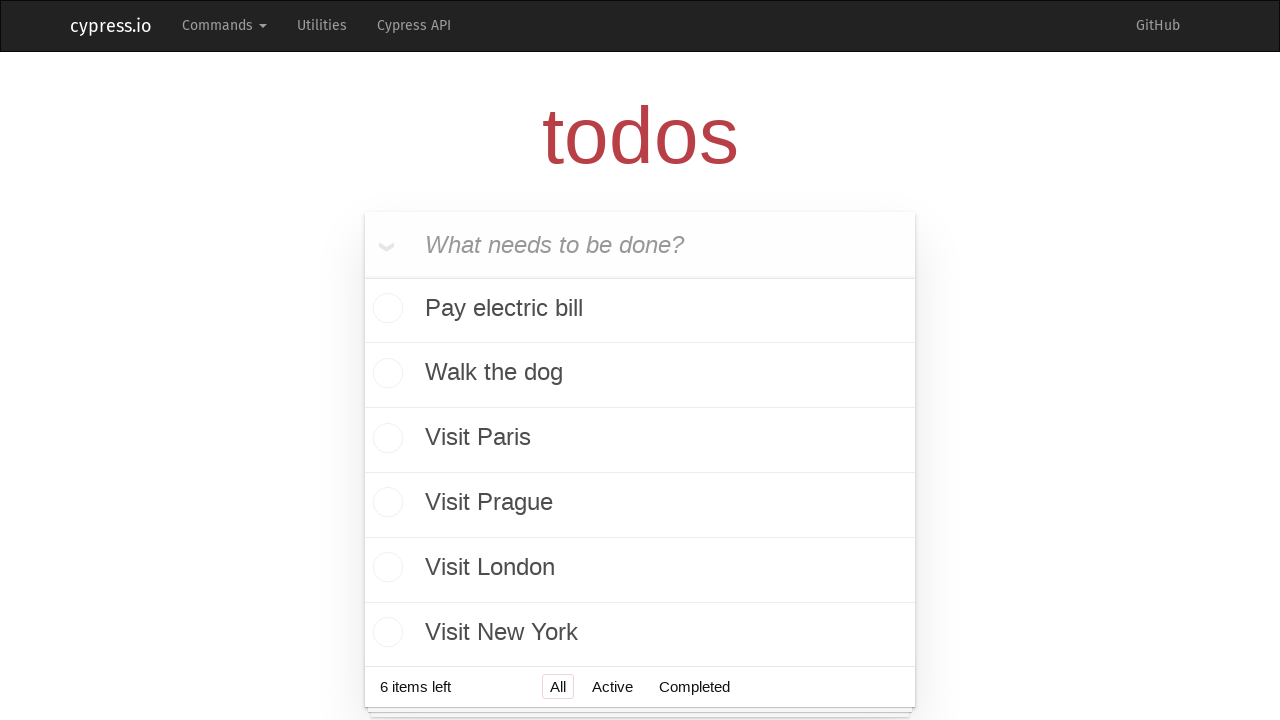

Filled new todo input with 'Visit Belgrade' on .new-todo
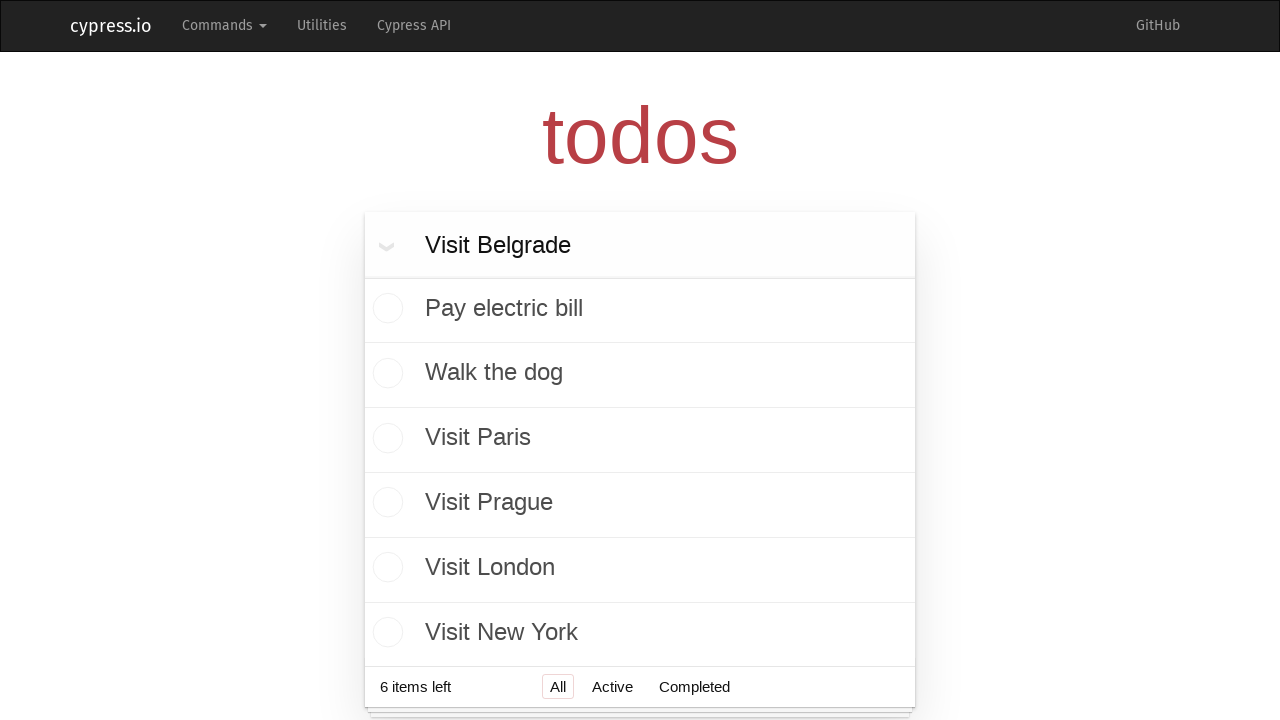

Pressed Enter to add todo 'Visit Belgrade' on .new-todo
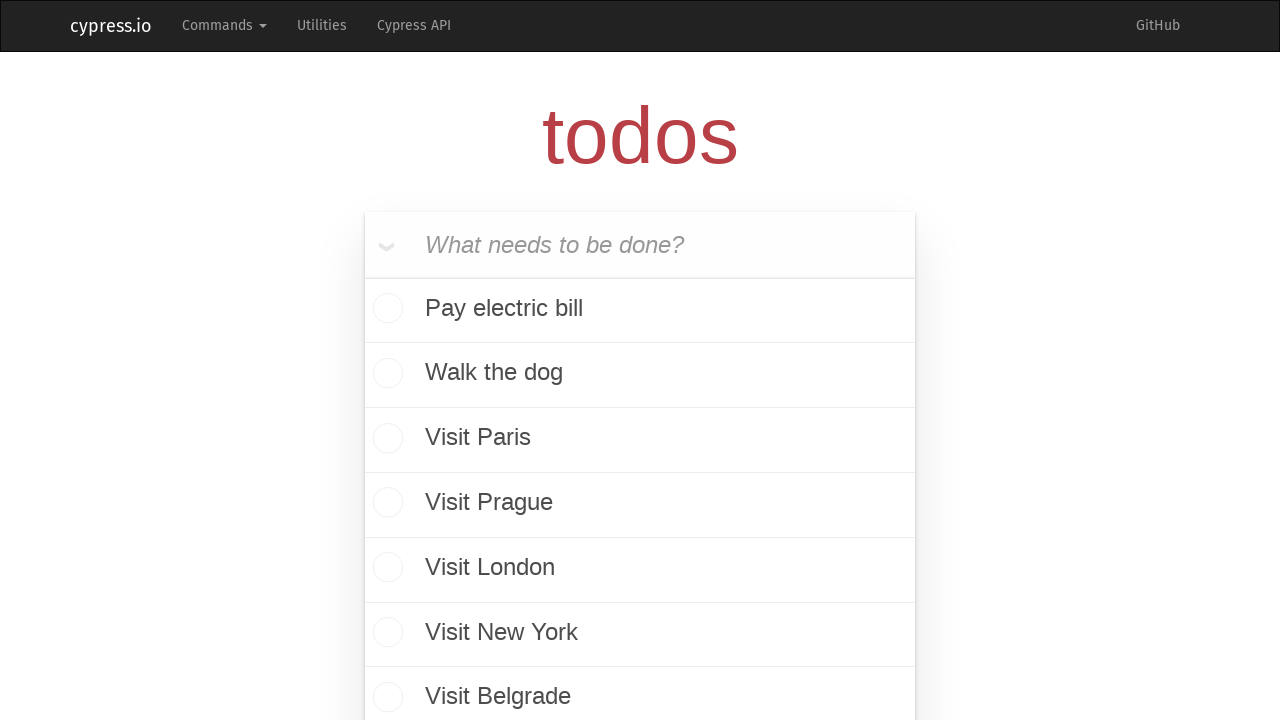

Verified todo 'Visit Belgrade' was added to the list
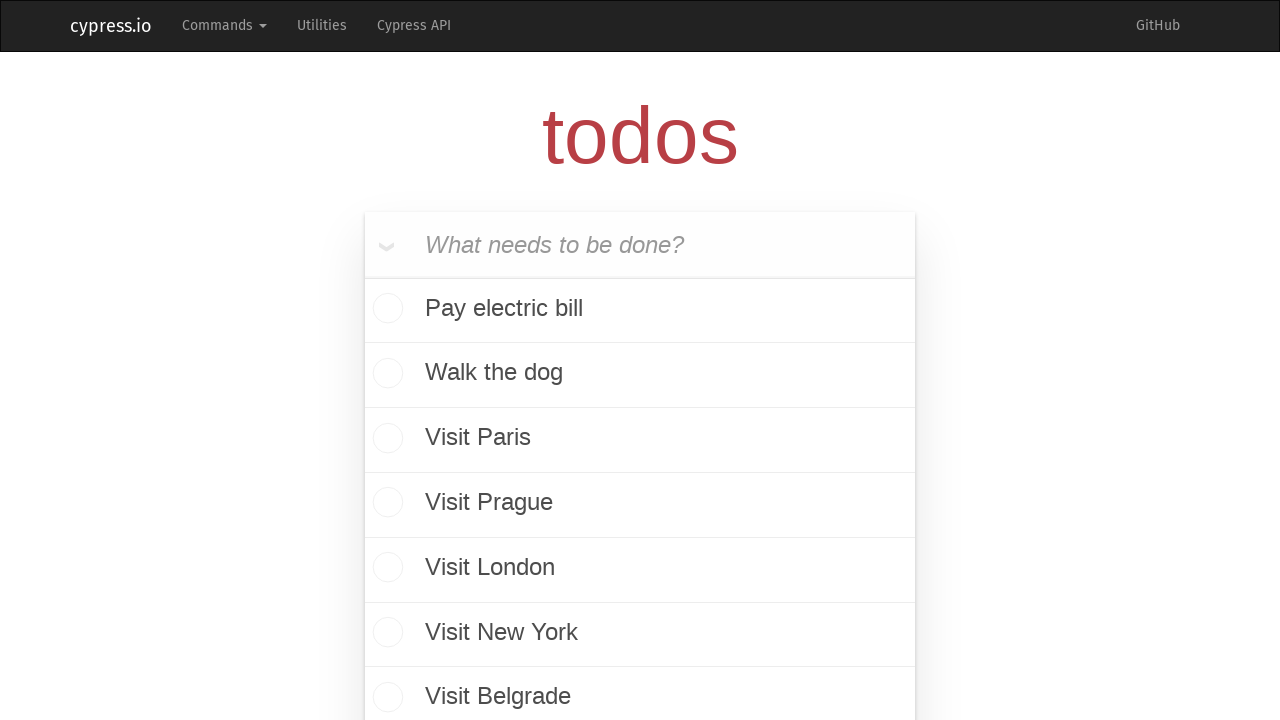

Retrieved all 0 todo items from the list
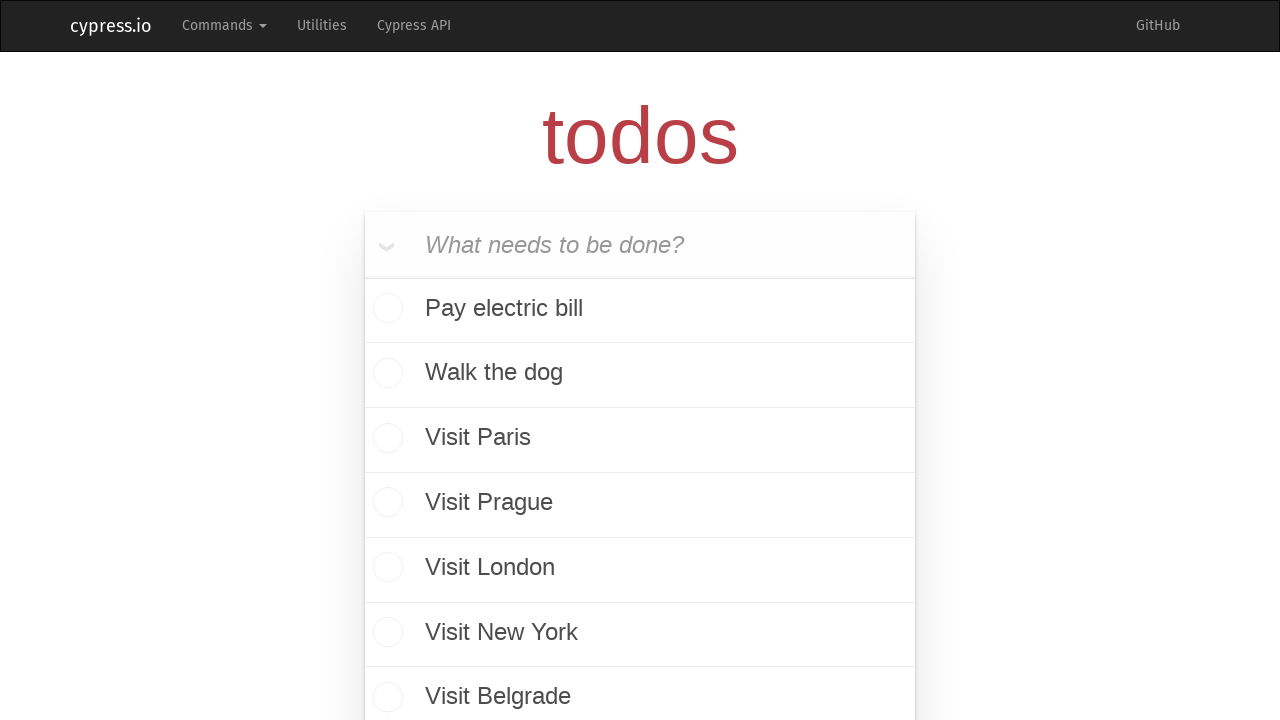

Verified all todo items have been removed from the list
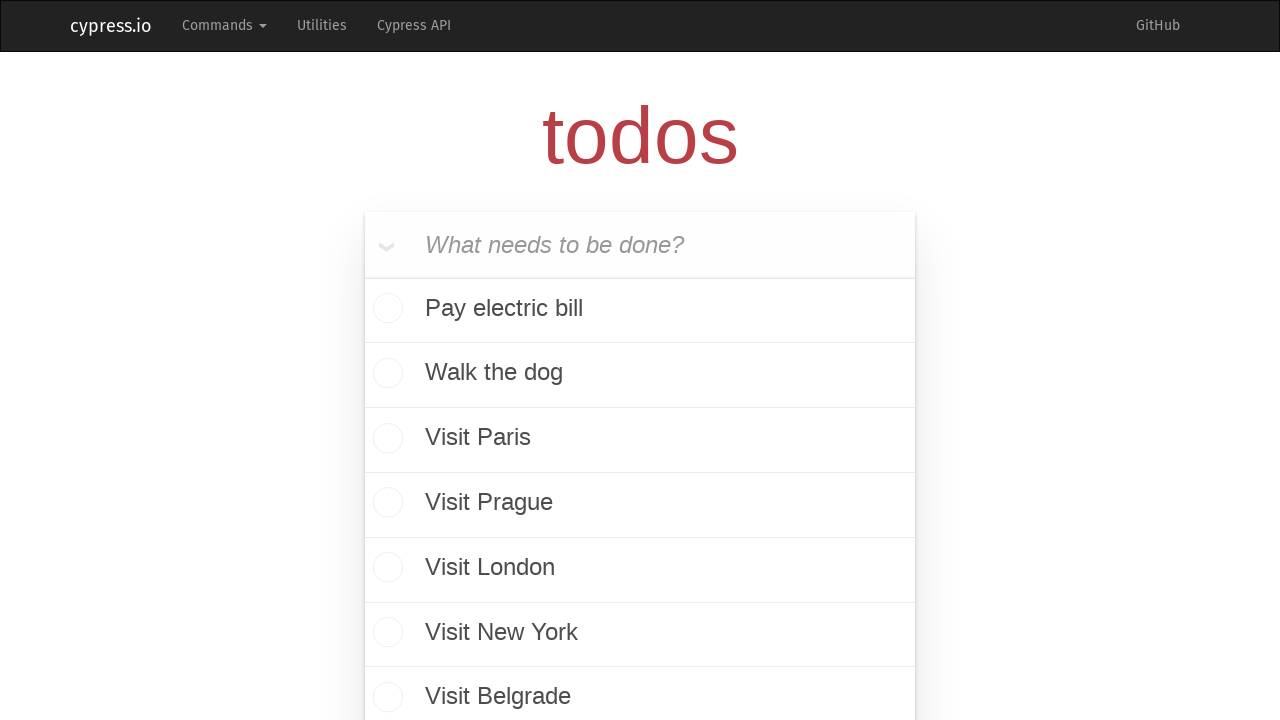

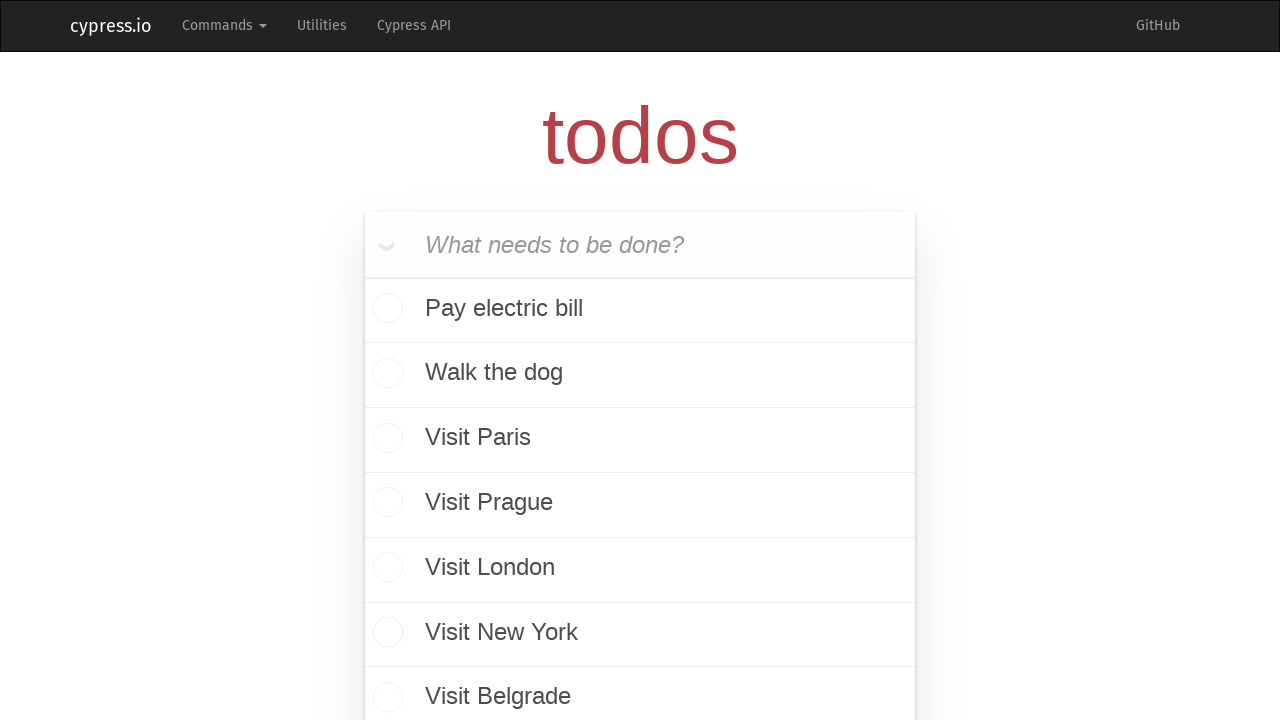